Tests frame switching functionality by navigating between different frames on a page and clicking links within each frame

Starting URL: http://sahitest.com/demo/framesTest.htm

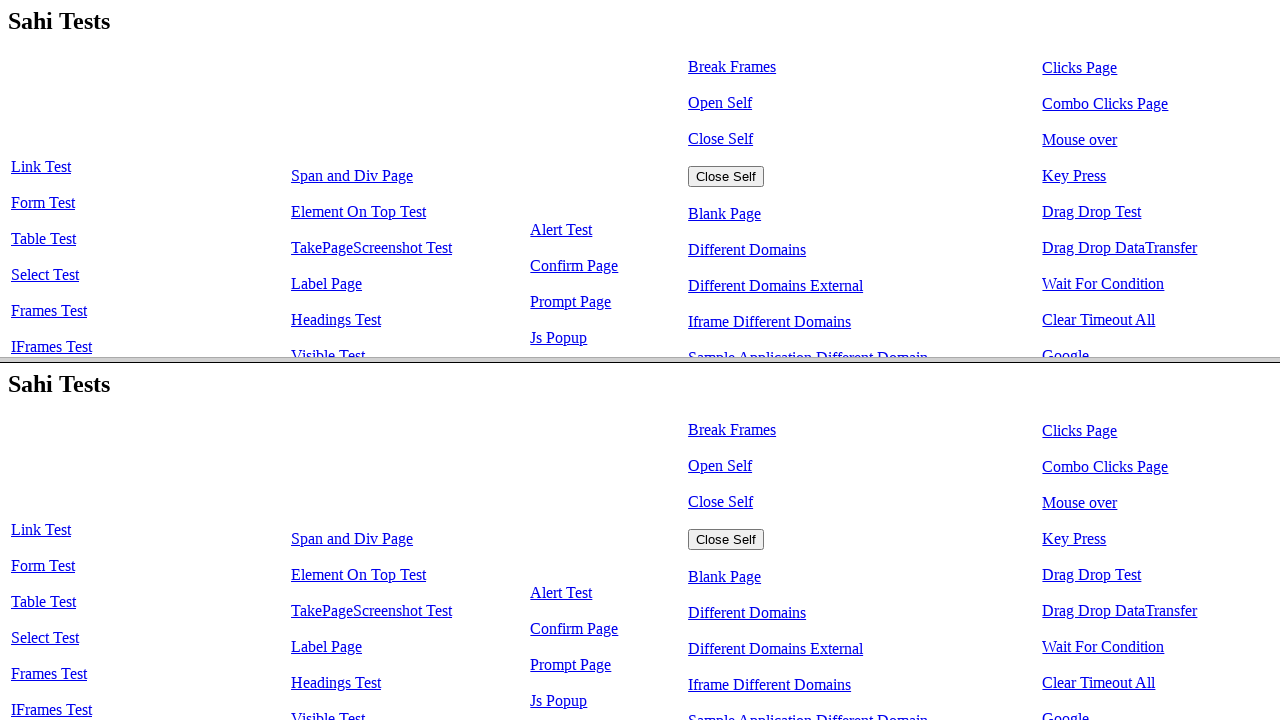

Switched to top frame and clicked first link at (41, 167) on frame[name='top'] >> internal:control=enter-frame >> xpath=/html/body/table/tbod
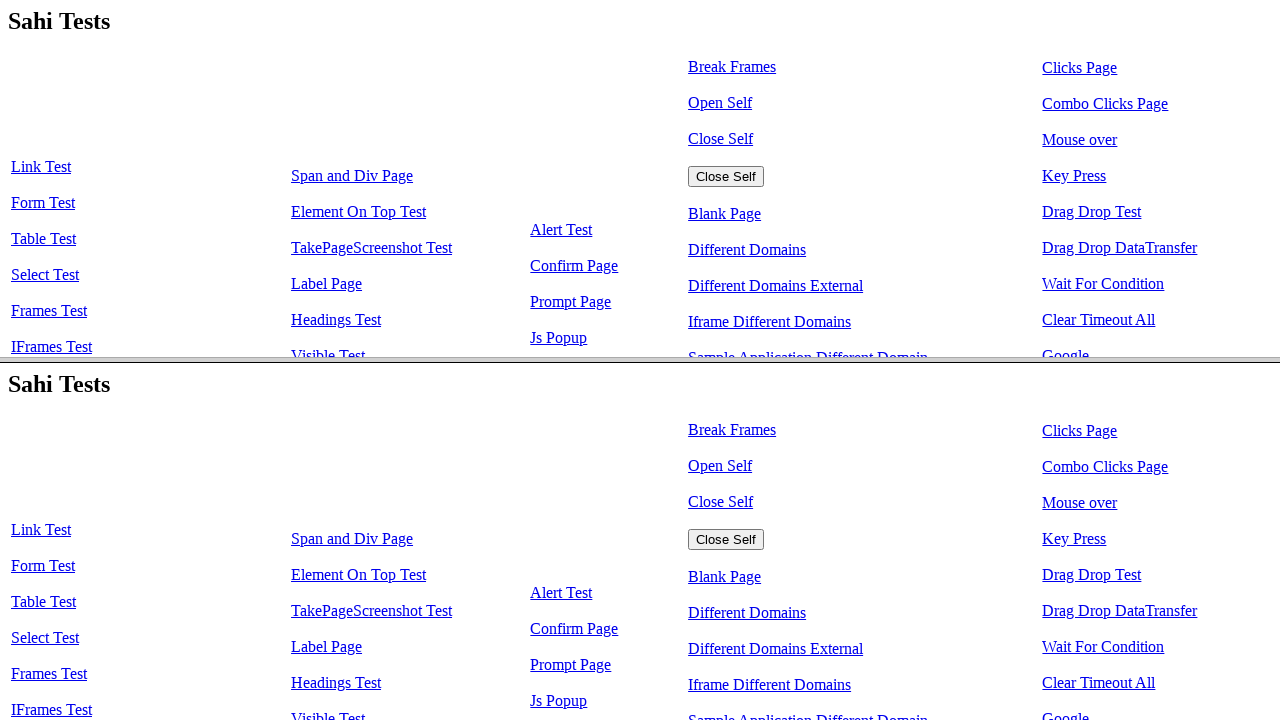

Waited 1 second for navigation to complete
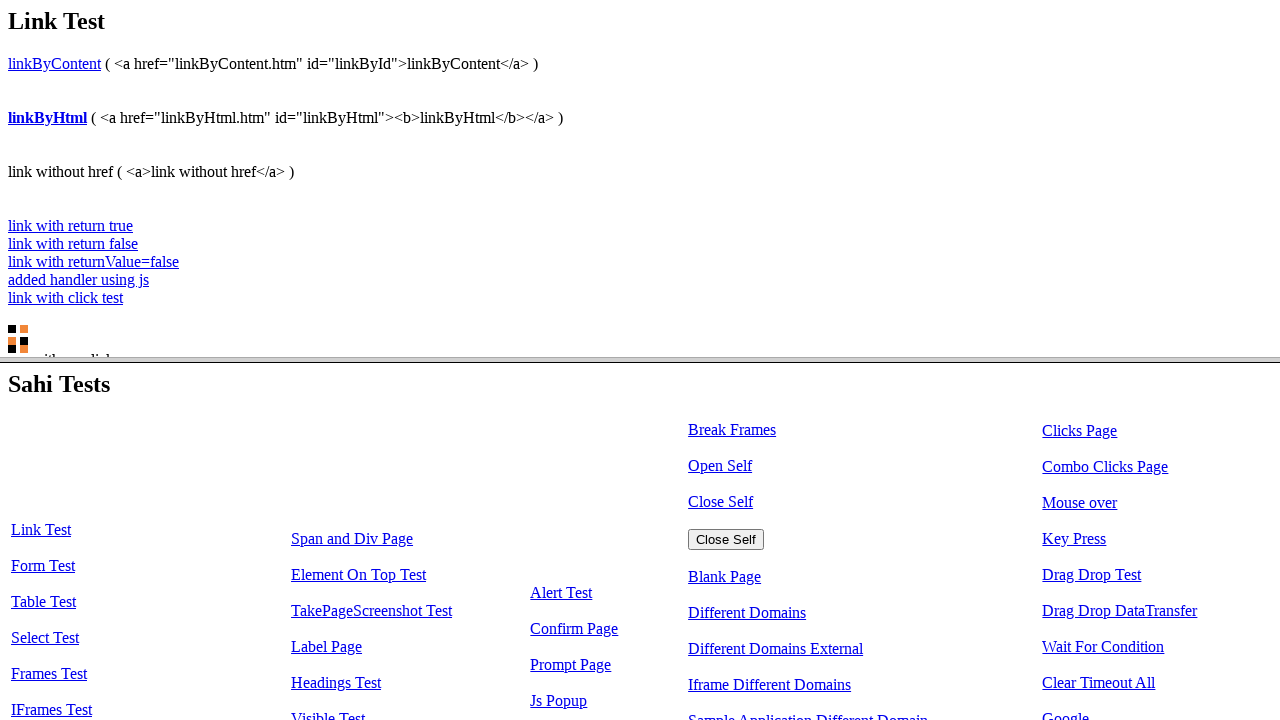

Switched to second frame and clicked first link at (41, 530) on xpath=/html/frameset/frame[2] >> internal:control=enter-frame >> xpath=/html/bod
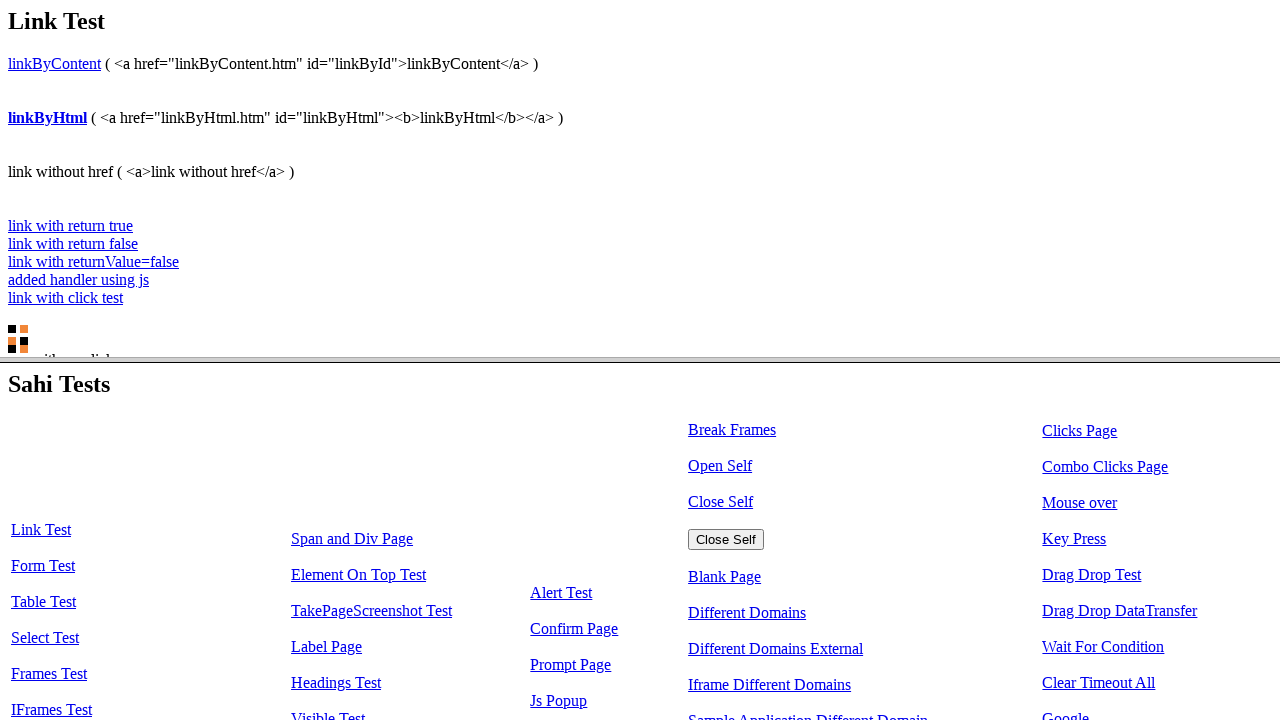

Waited 1 second for action to complete
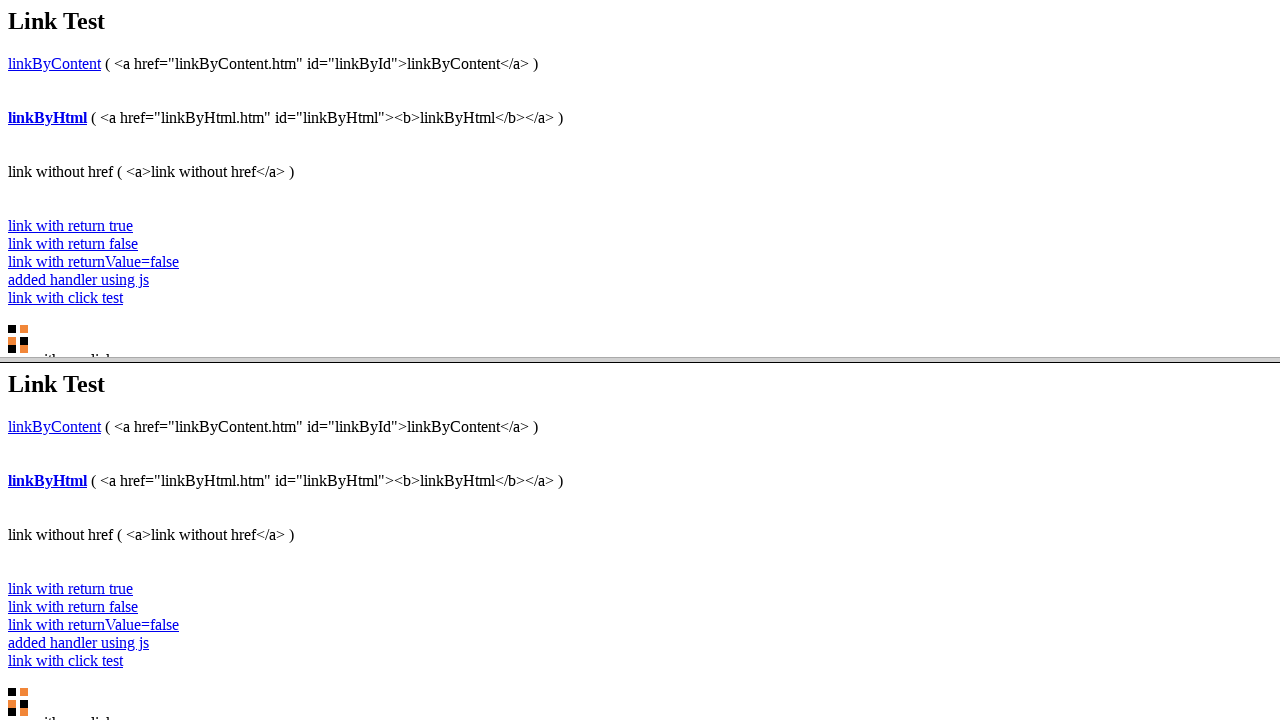

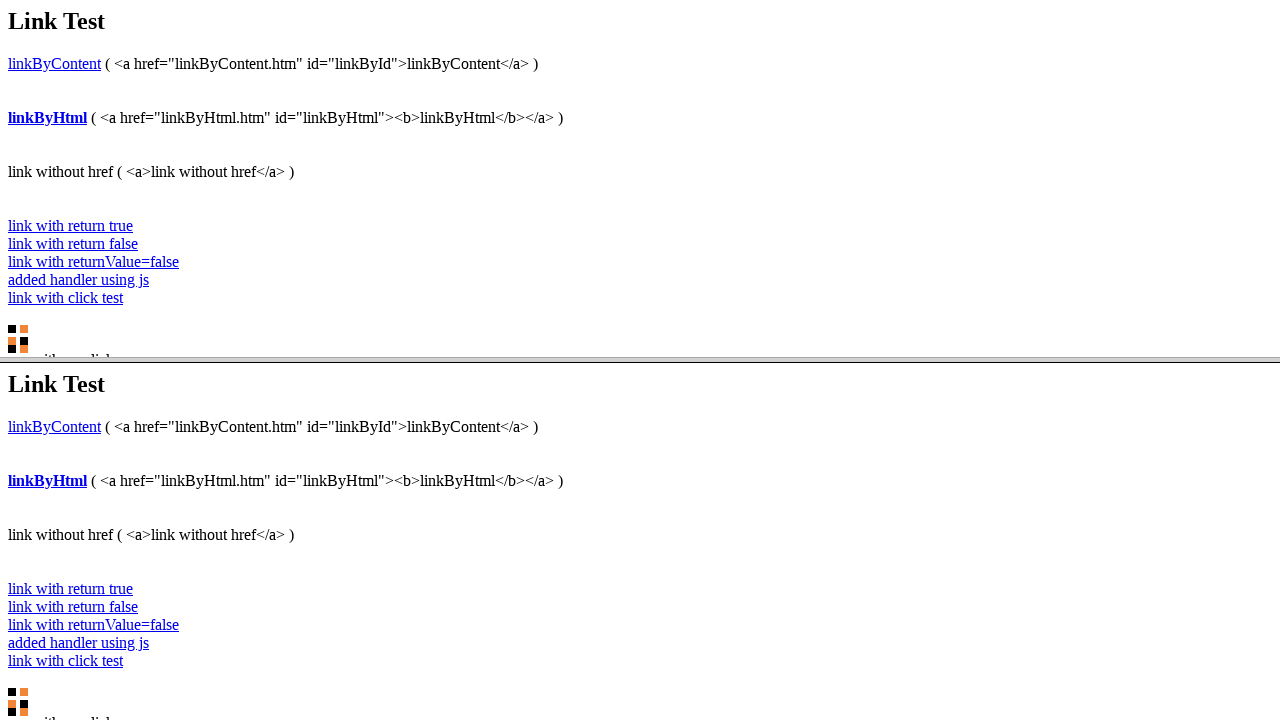